Tests browser window functionality by clicking the new tab button multiple times to open new tabs, then closes child tabs and returns to parent

Starting URL: https://demoqa.com/browser-windows

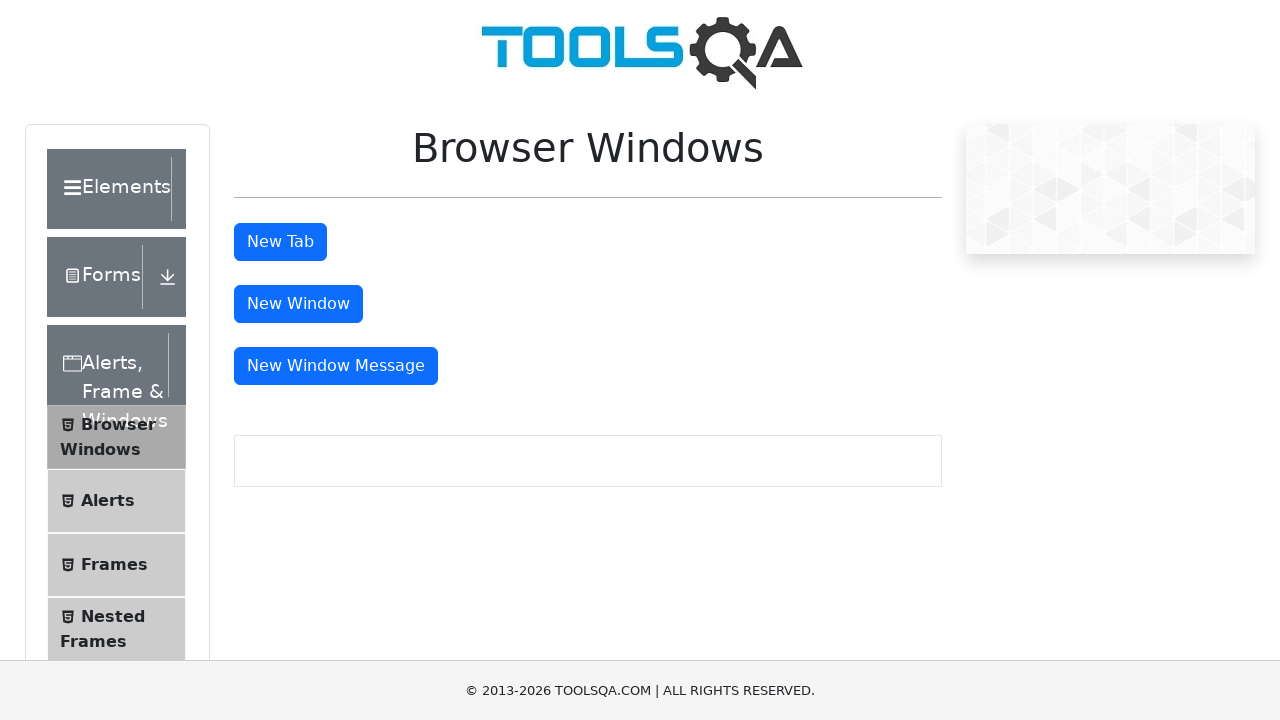

Clicked new tab button (iteration 1) at (280, 242) on #tabButton
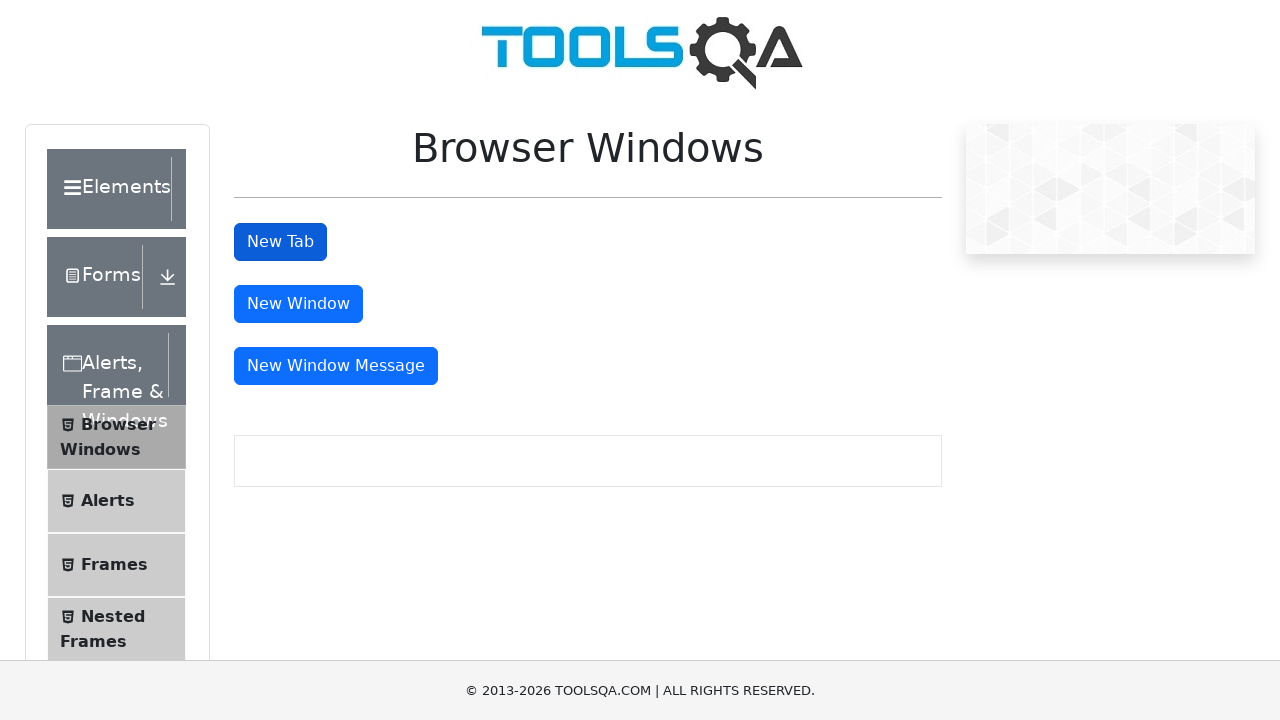

New tab 1 finished loading
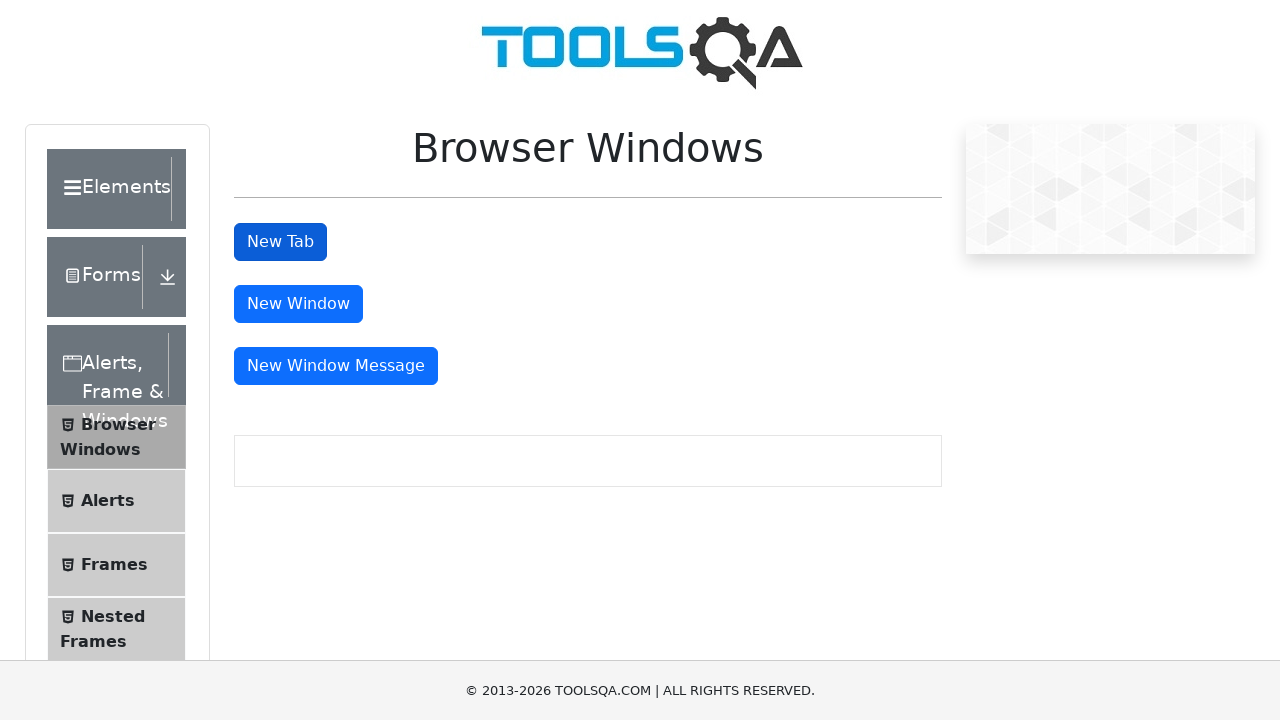

Waited 1500ms for tab 1 to stabilize
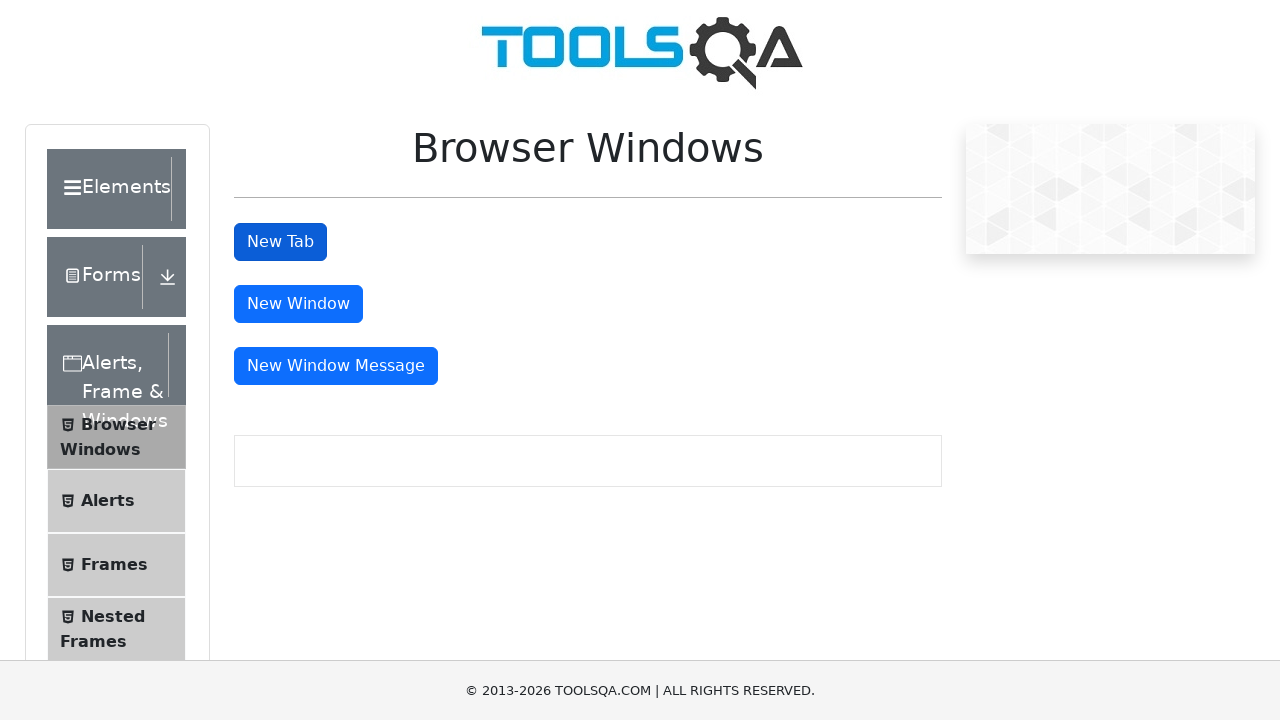

Clicked new tab button (iteration 2) at (280, 242) on #tabButton
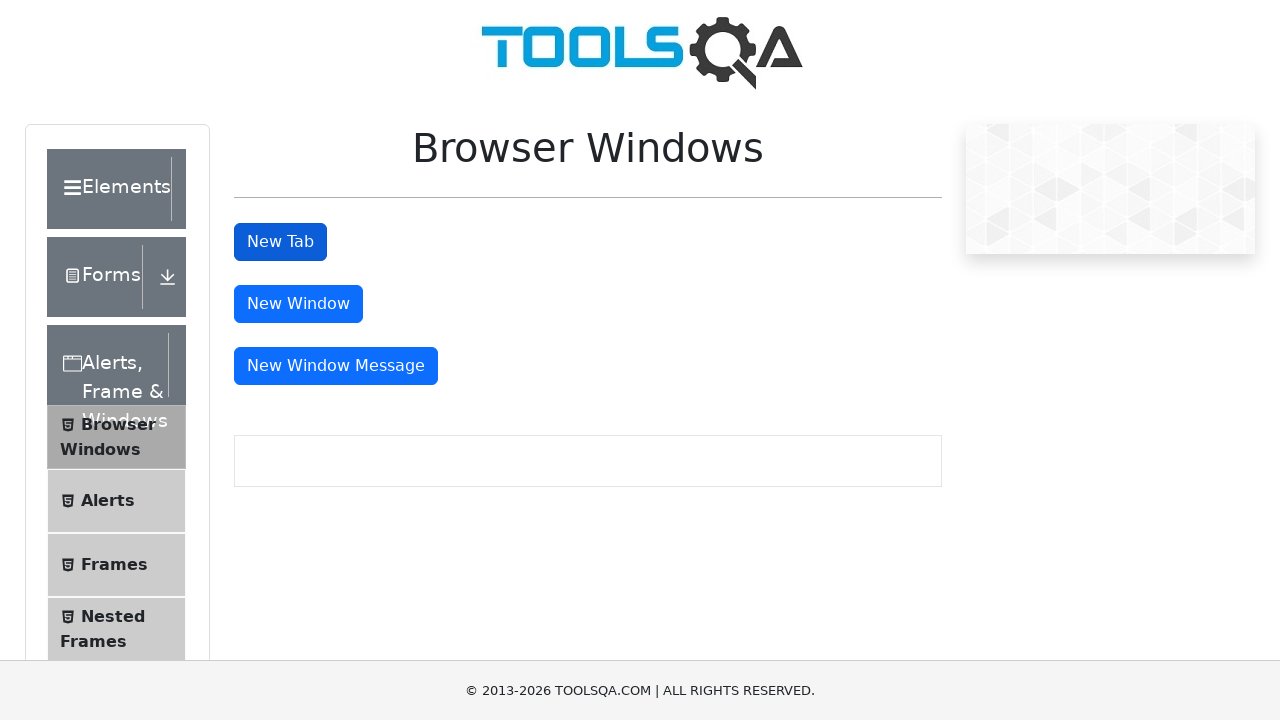

New tab 2 finished loading
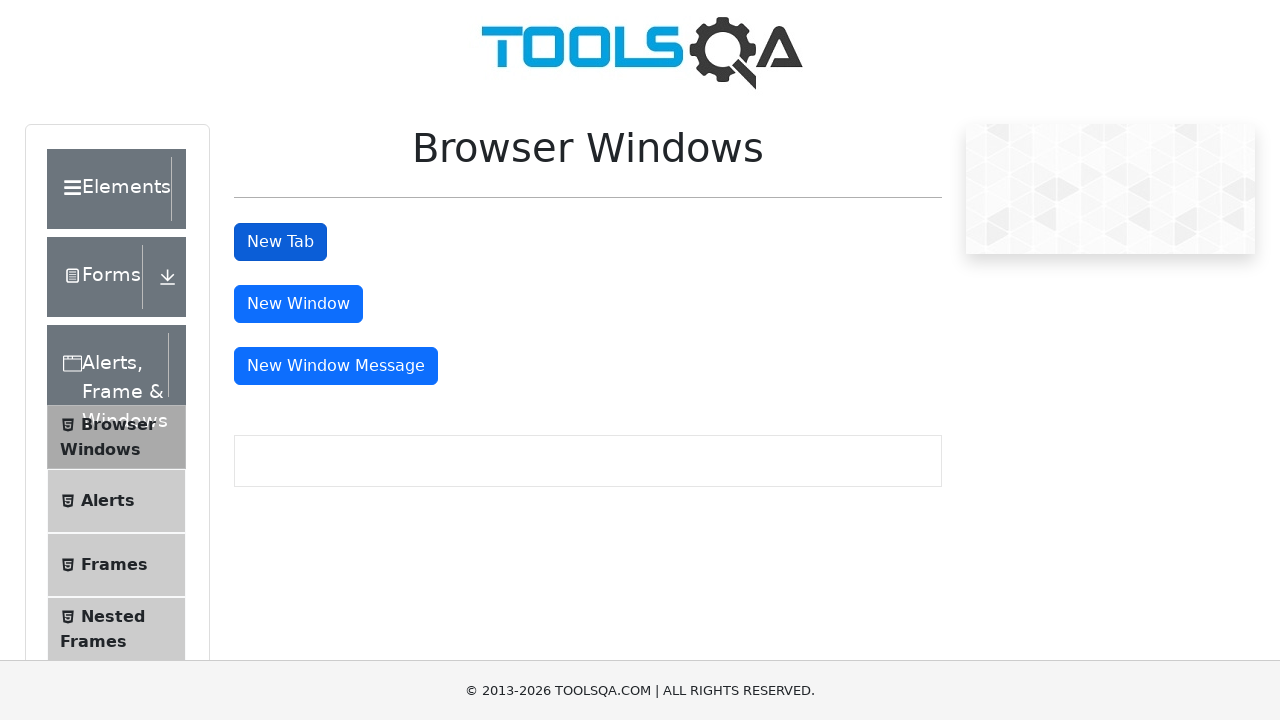

Waited 1500ms for tab 2 to stabilize
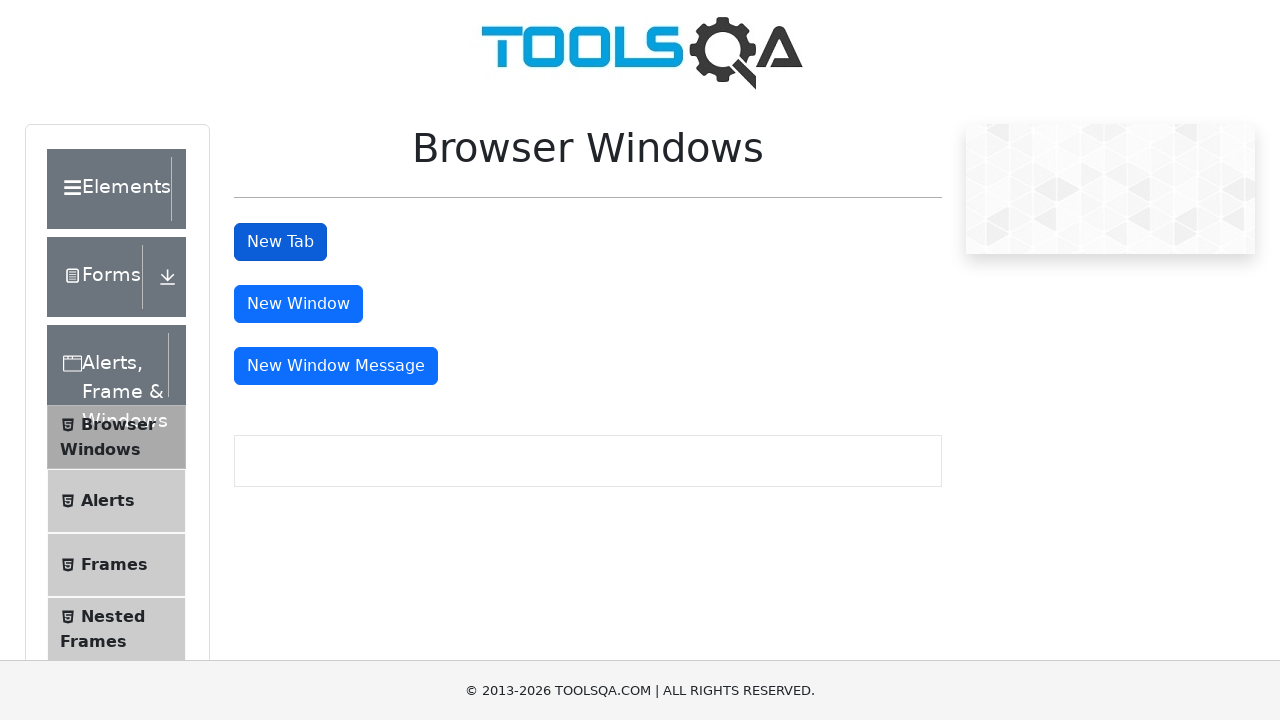

Clicked new tab button (iteration 3) at (280, 242) on #tabButton
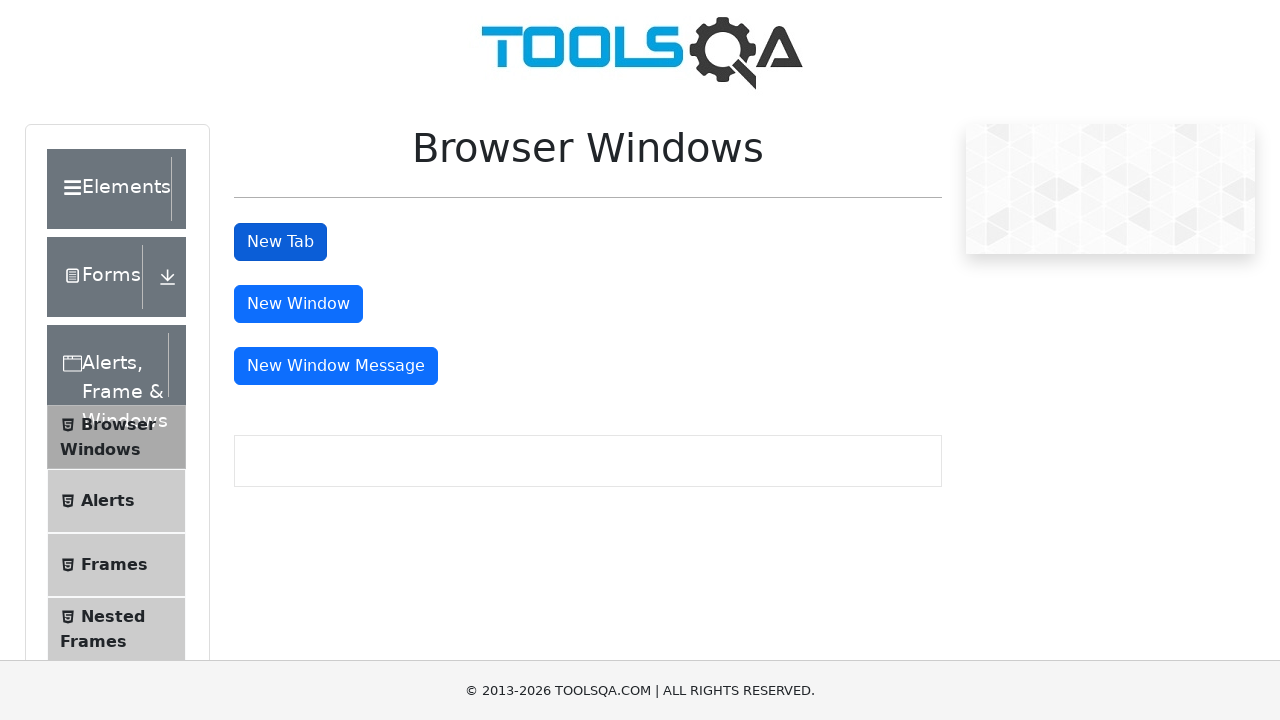

New tab 3 finished loading
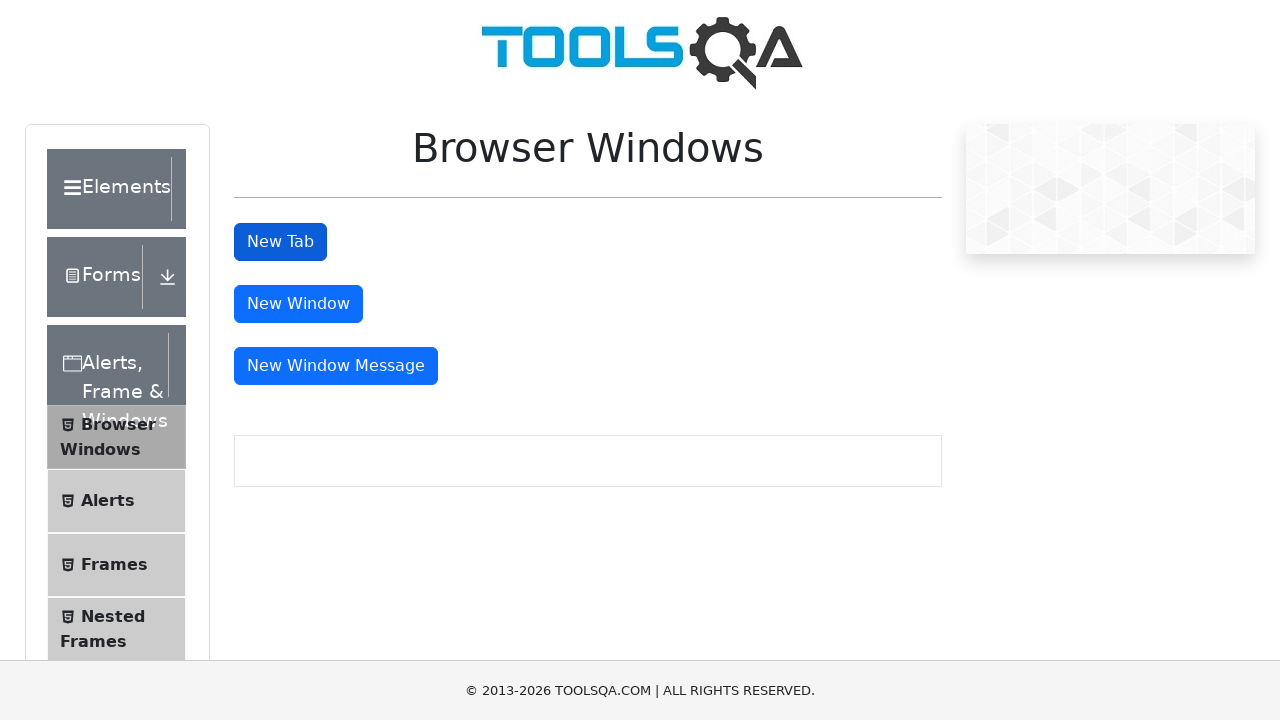

Waited 1500ms for tab 3 to stabilize
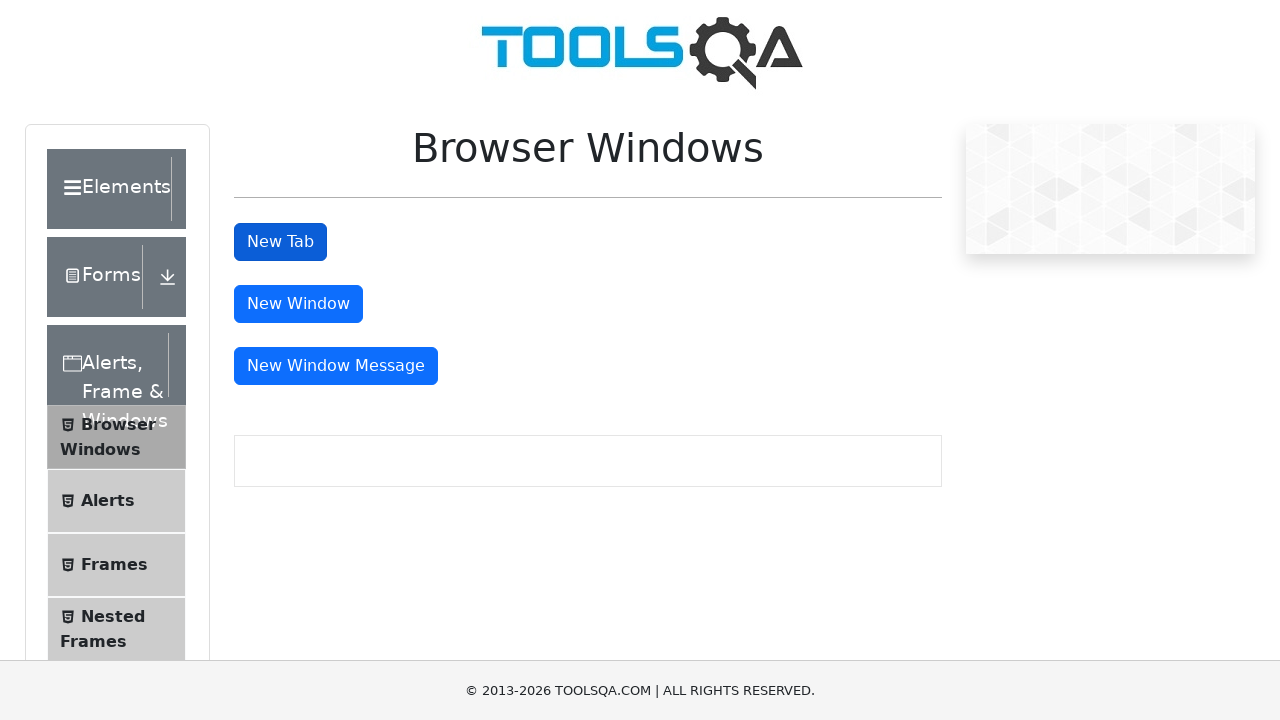

Clicked new tab button (iteration 4) at (280, 242) on #tabButton
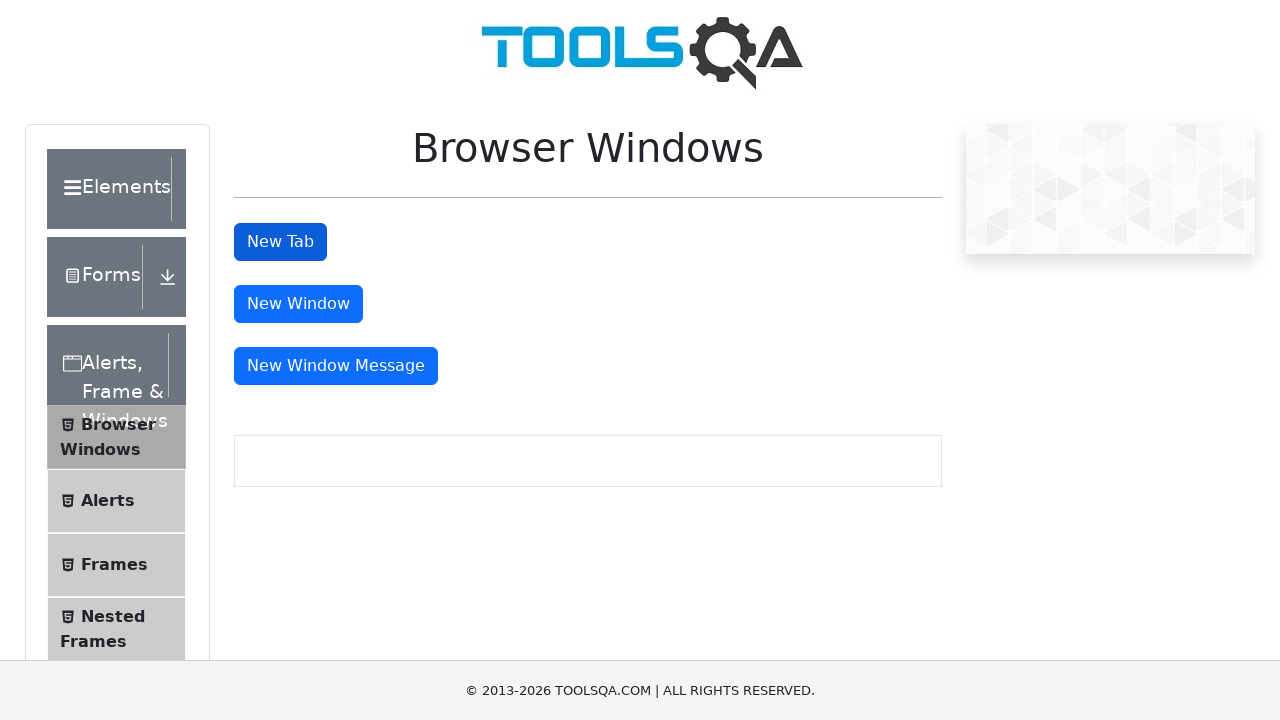

New tab 4 finished loading
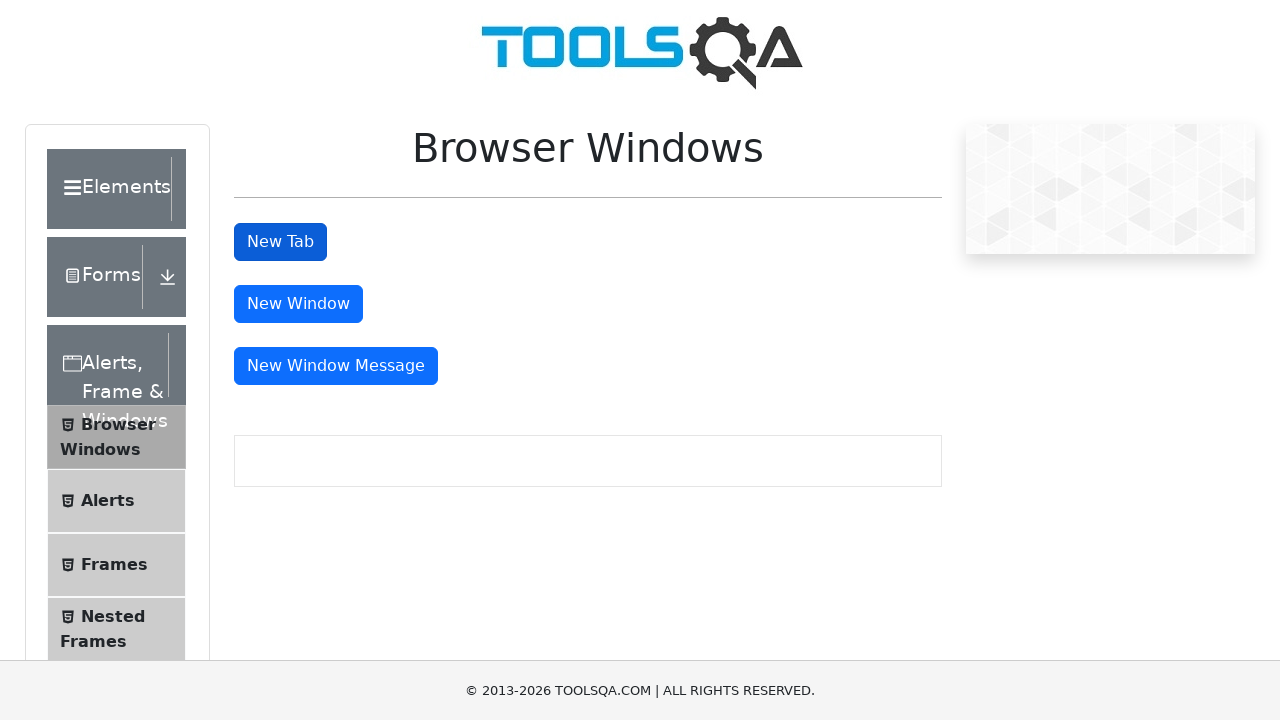

Waited 1500ms for tab 4 to stabilize
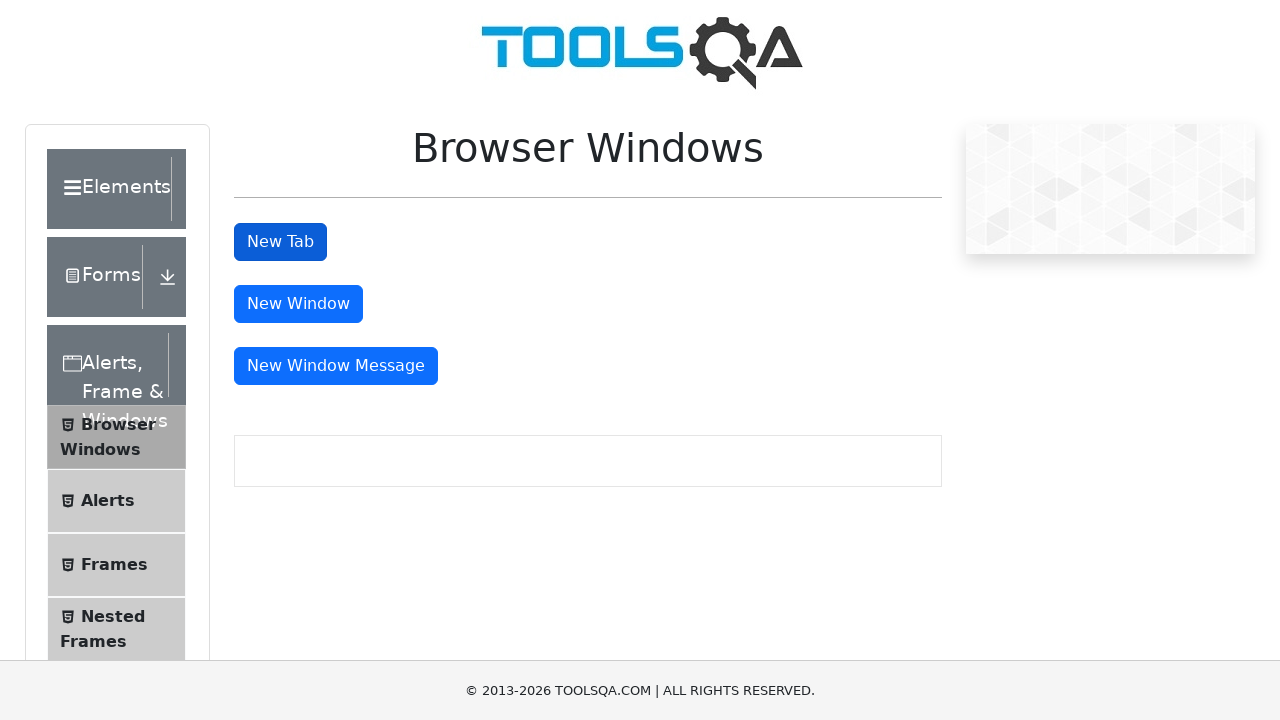

Clicked new tab button (iteration 5) at (280, 242) on #tabButton
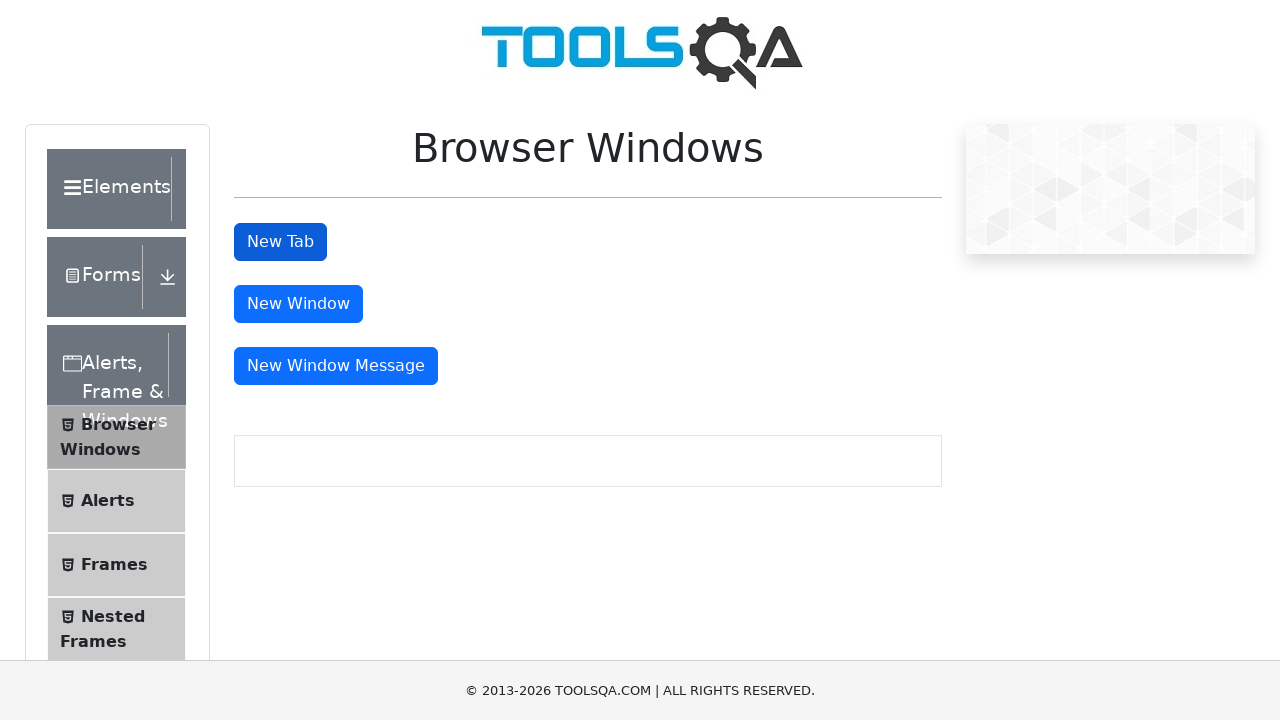

New tab 5 finished loading
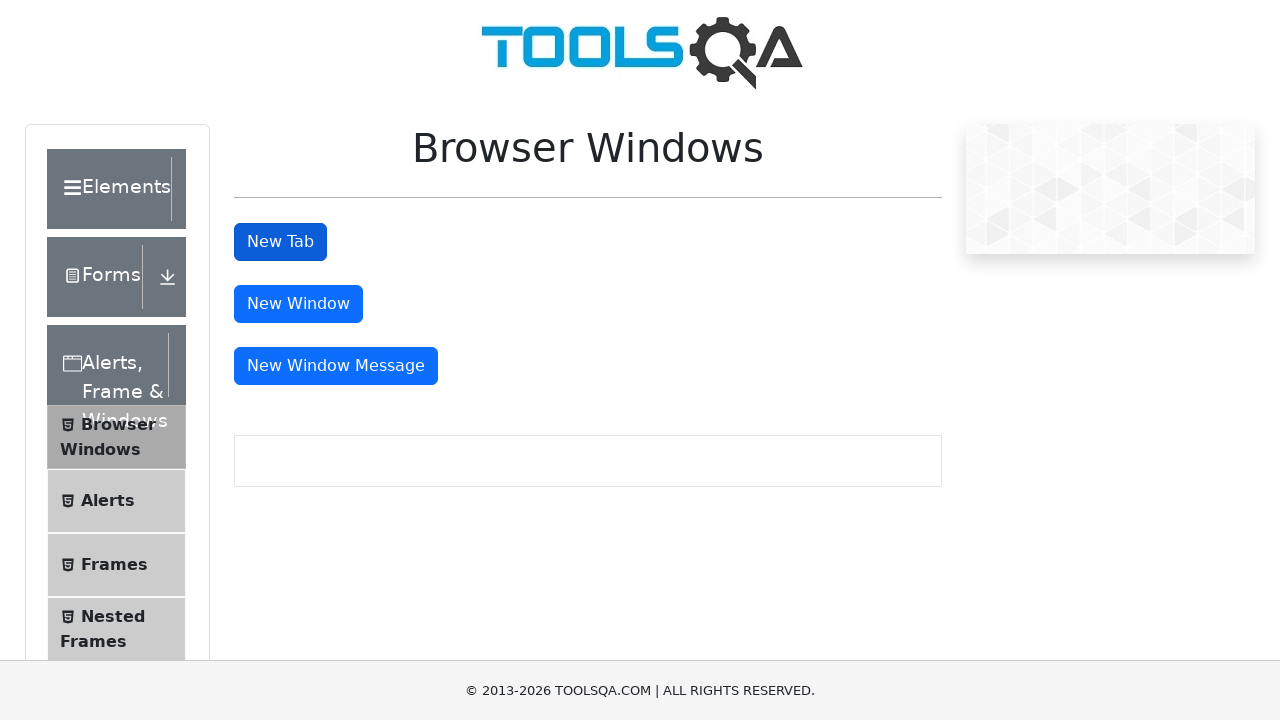

Waited 1500ms for tab 5 to stabilize
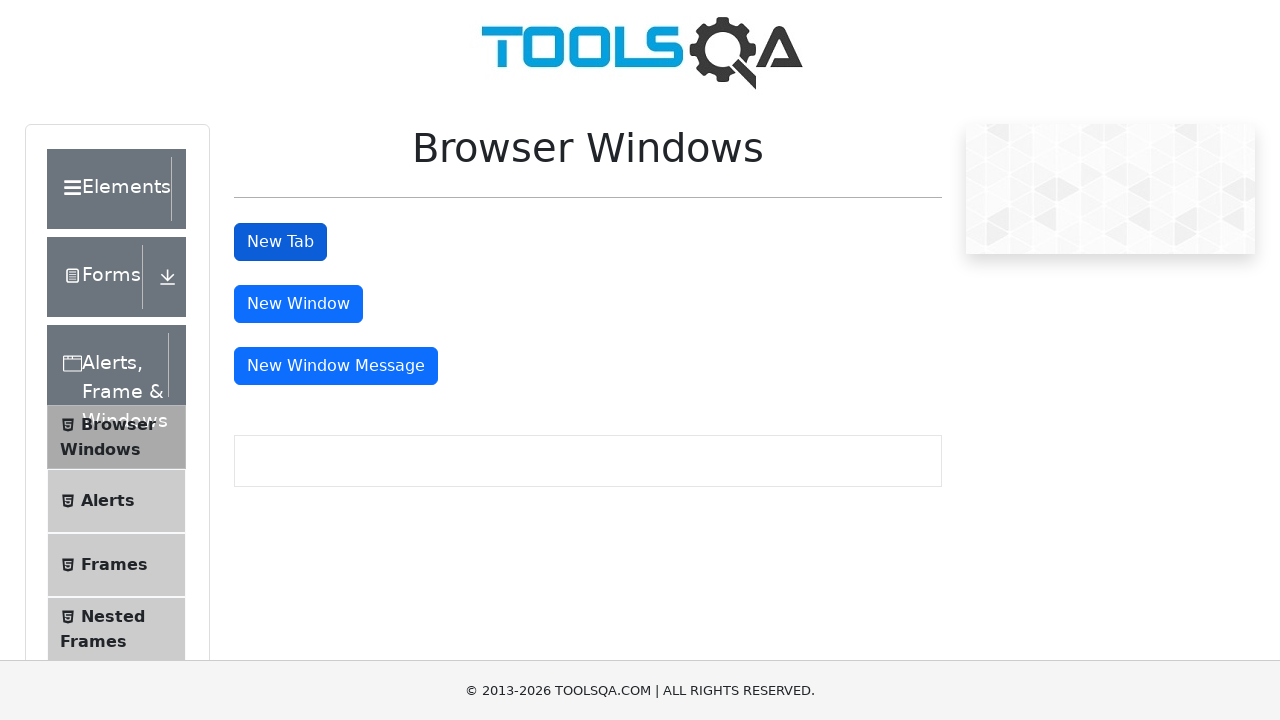

Clicked new tab button (iteration 6) at (280, 242) on #tabButton
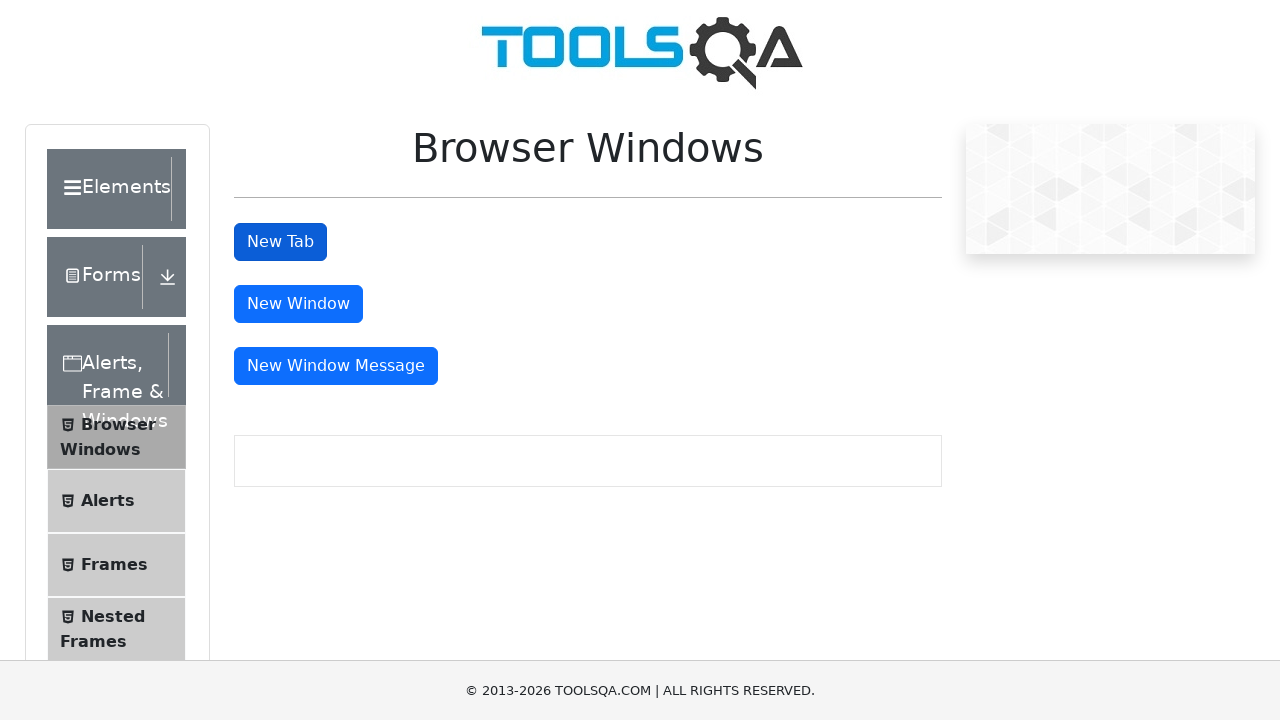

New tab 6 finished loading
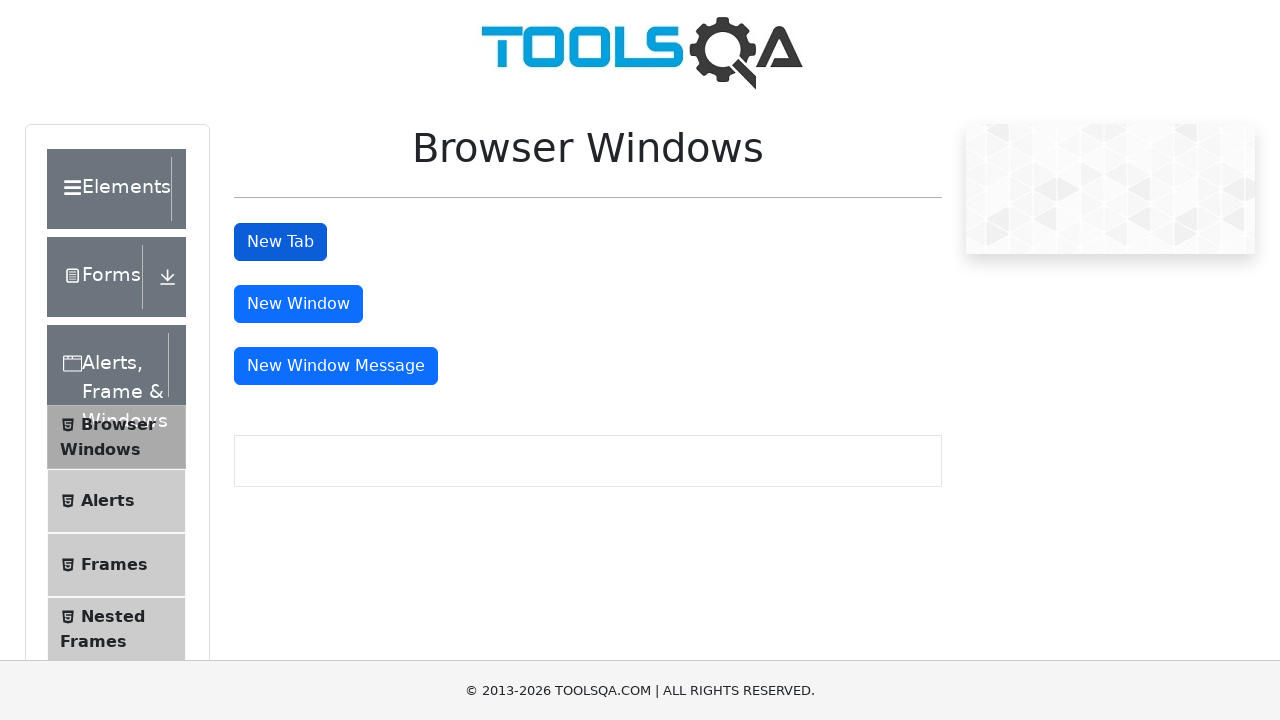

Waited 1500ms for tab 6 to stabilize
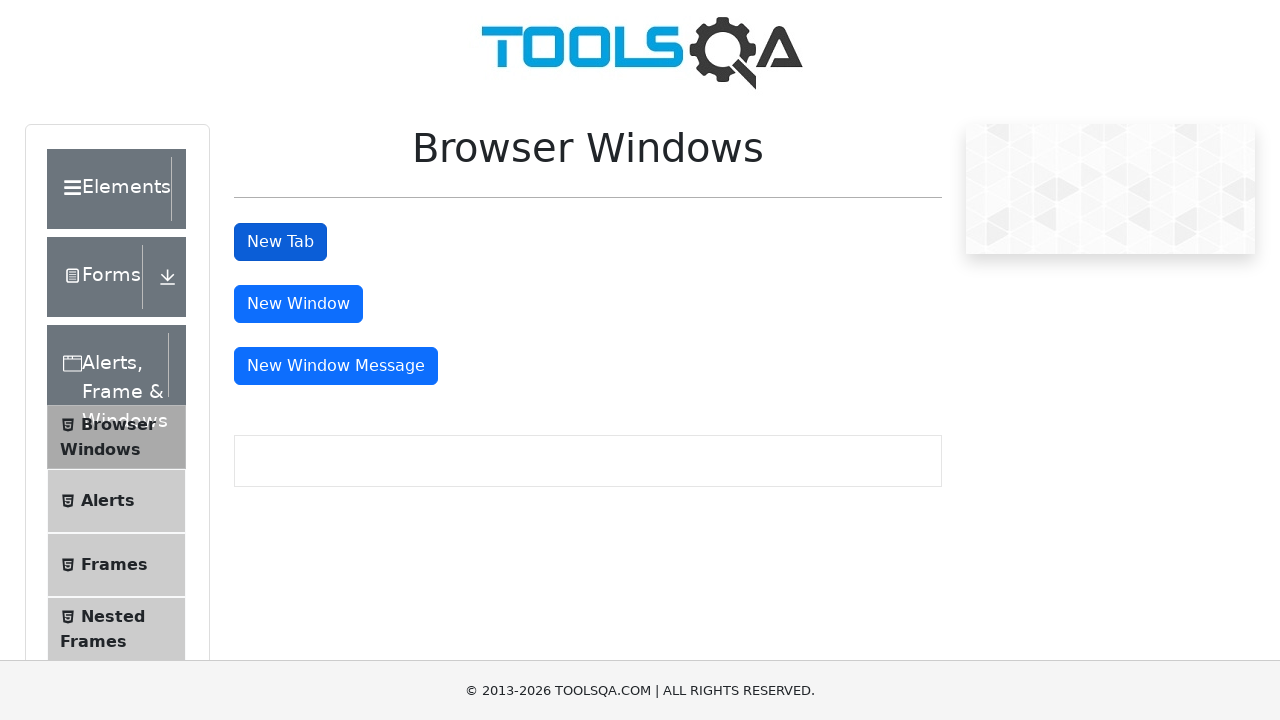

Closed a child tab
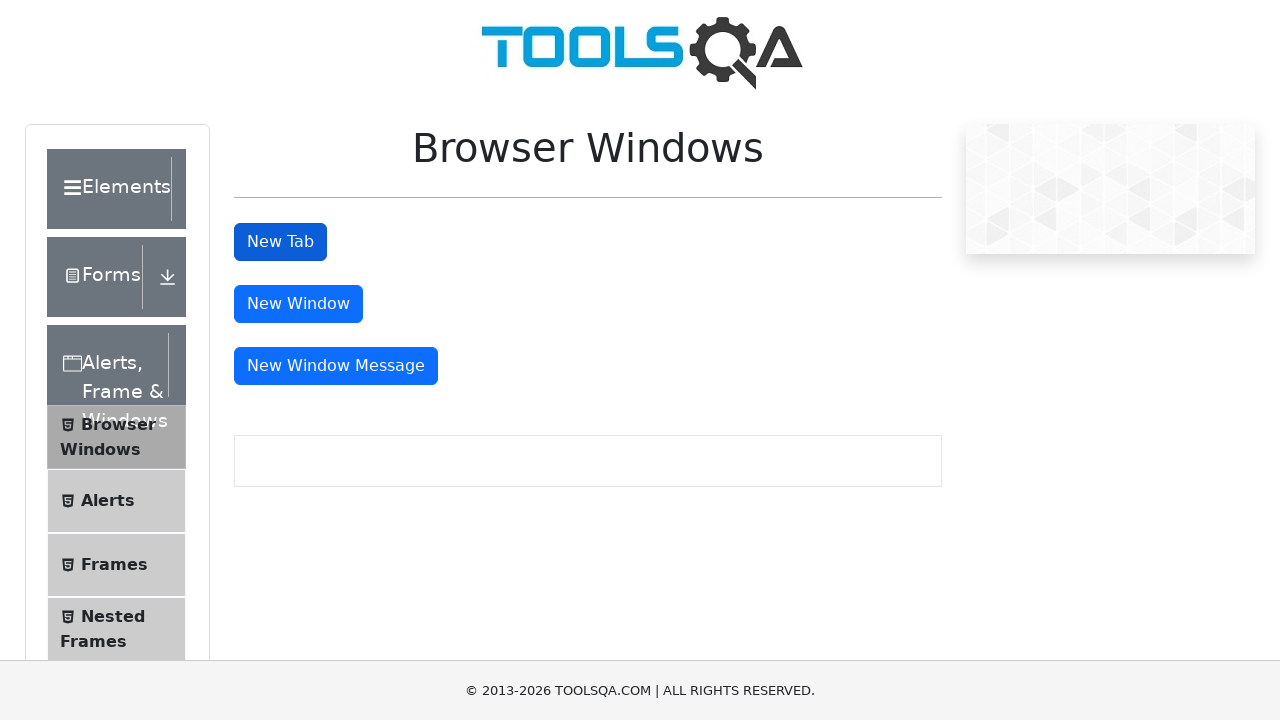

Closed a child tab
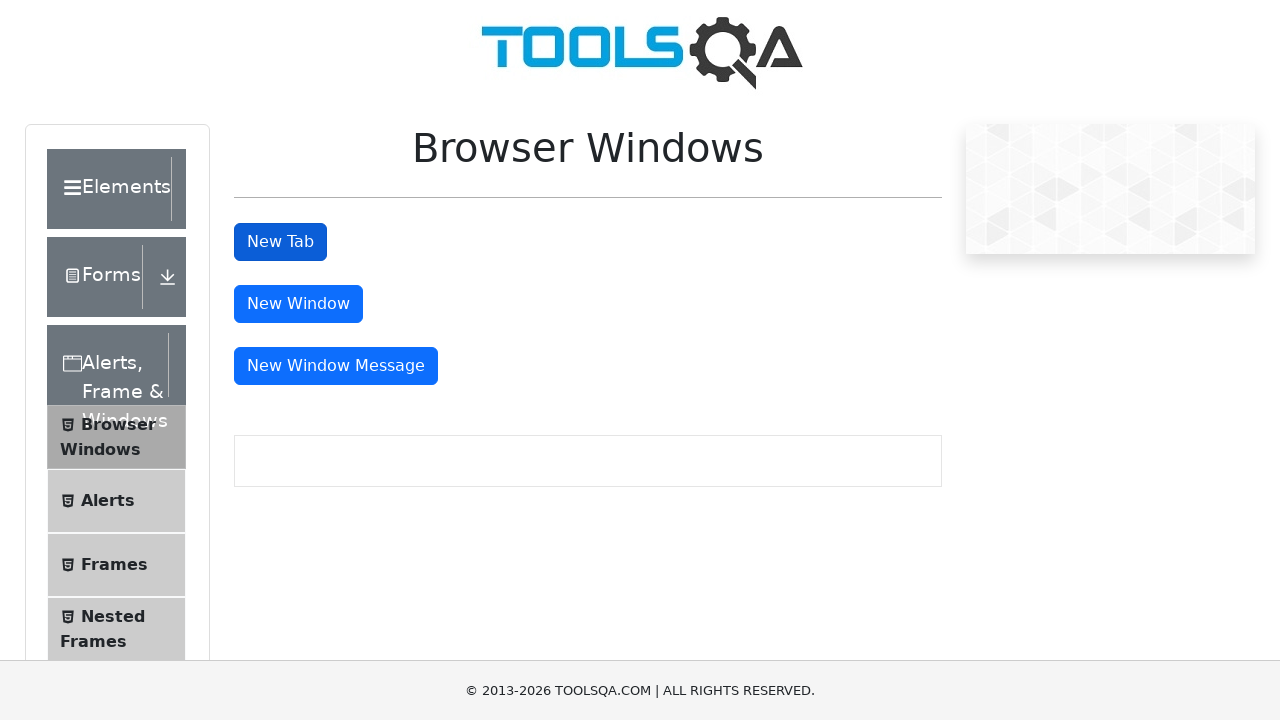

Closed a child tab
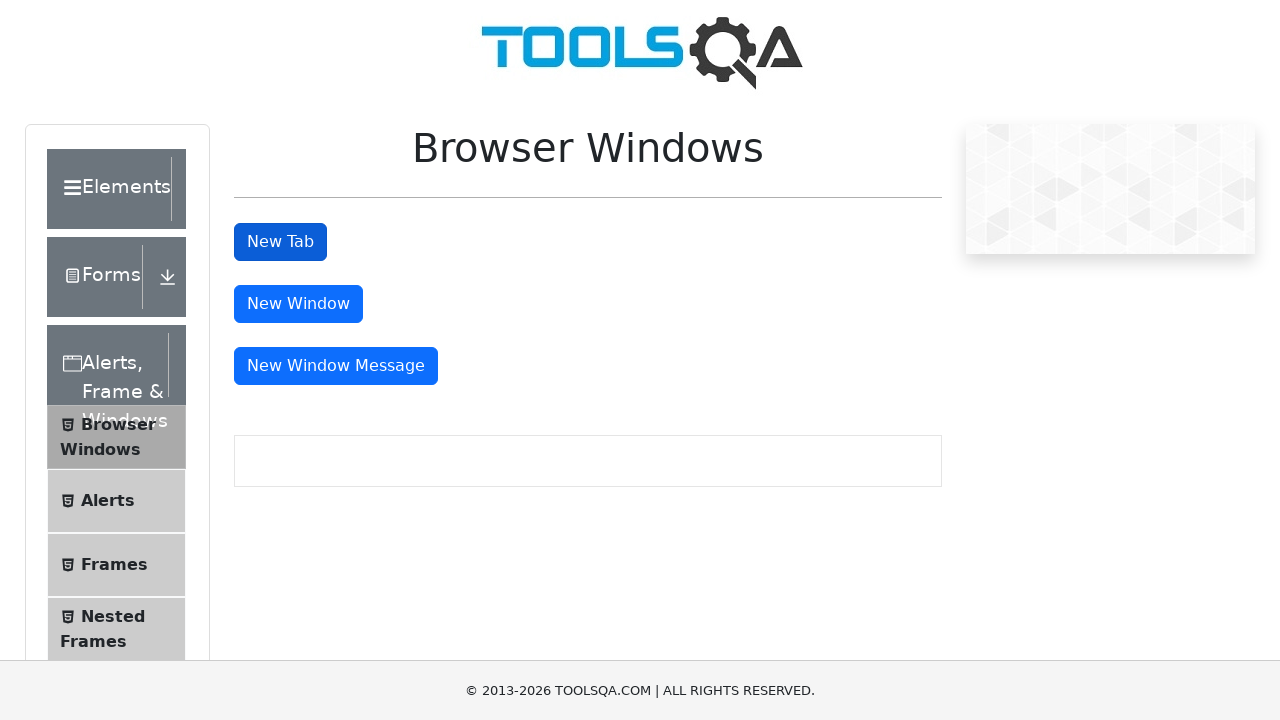

Closed a child tab
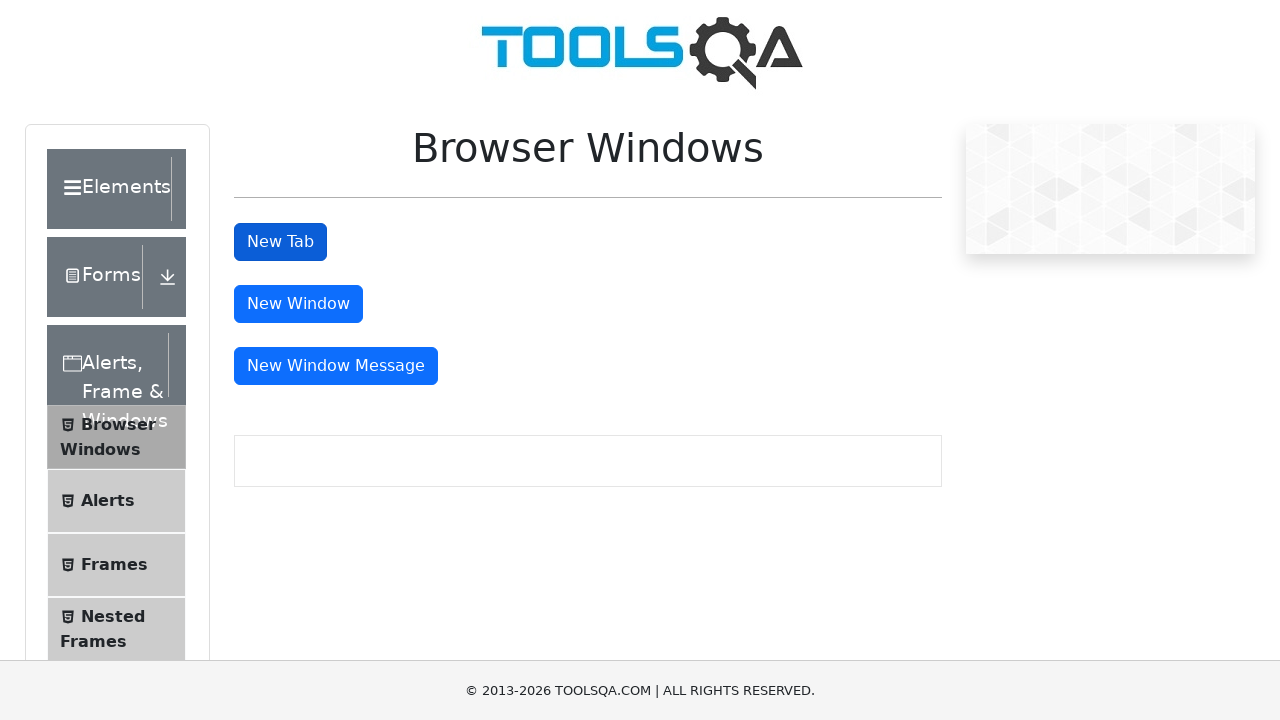

Closed a child tab
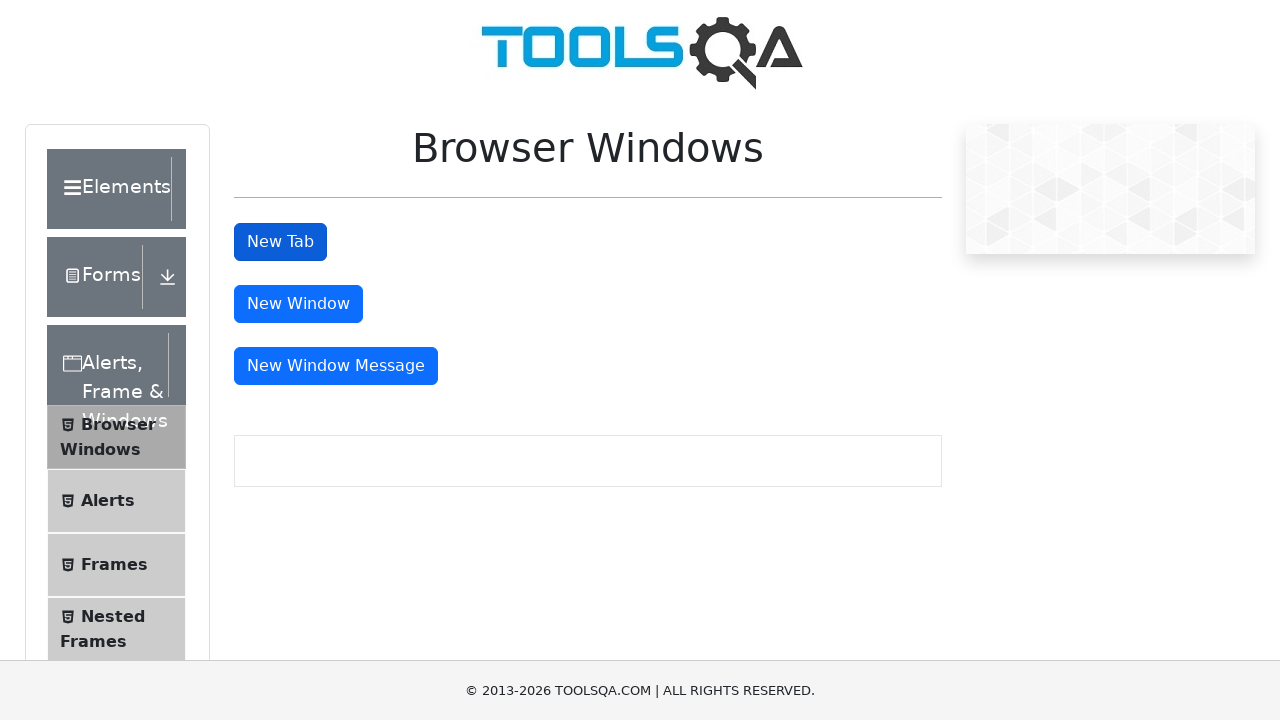

Closed a child tab
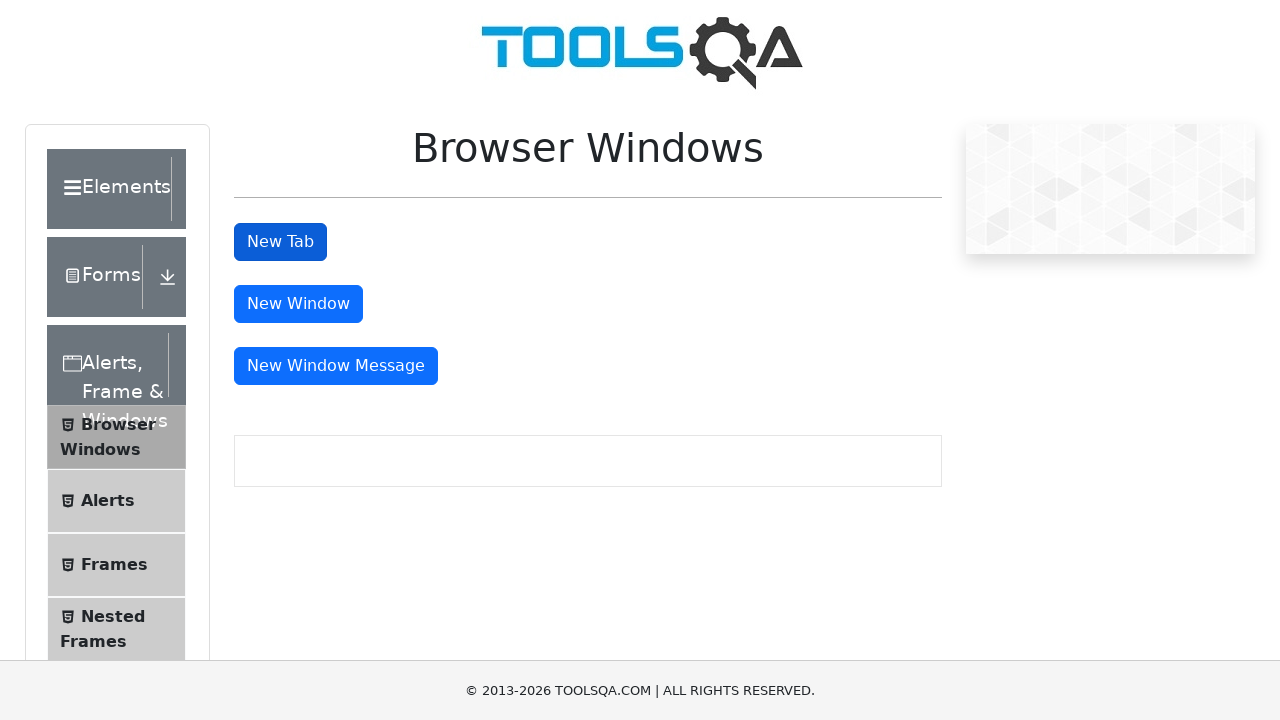

Brought parent page to front
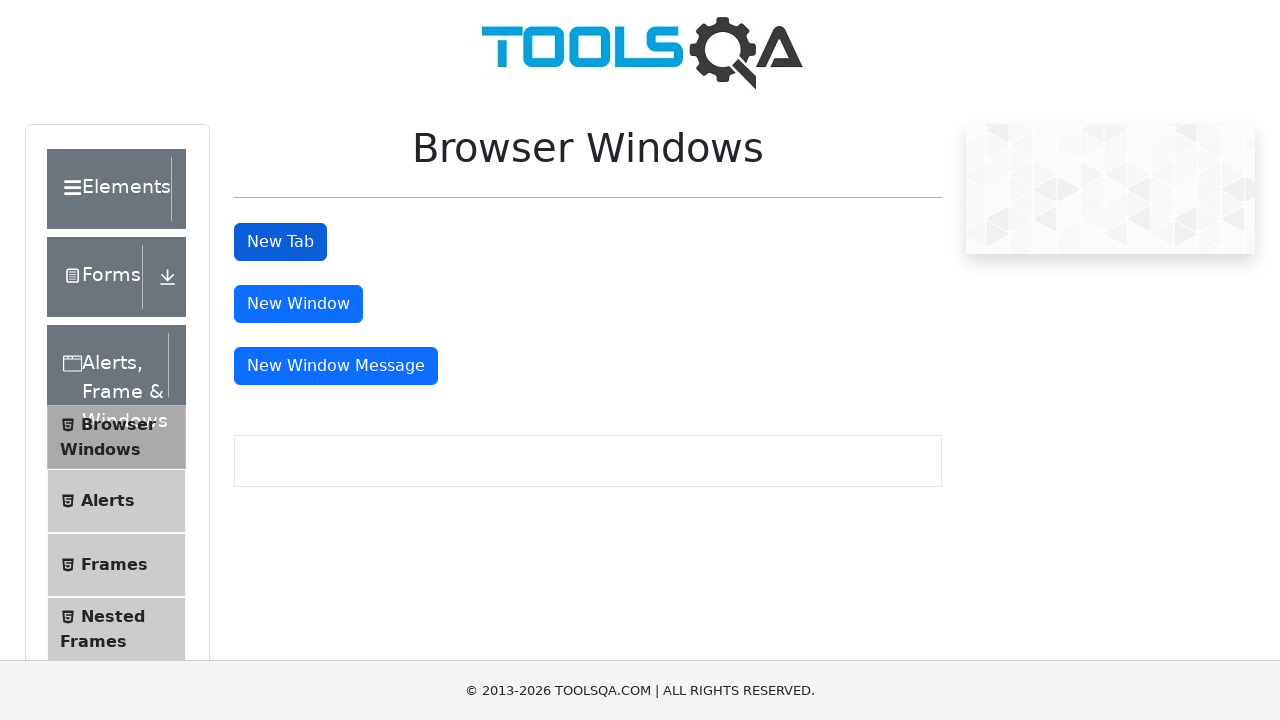

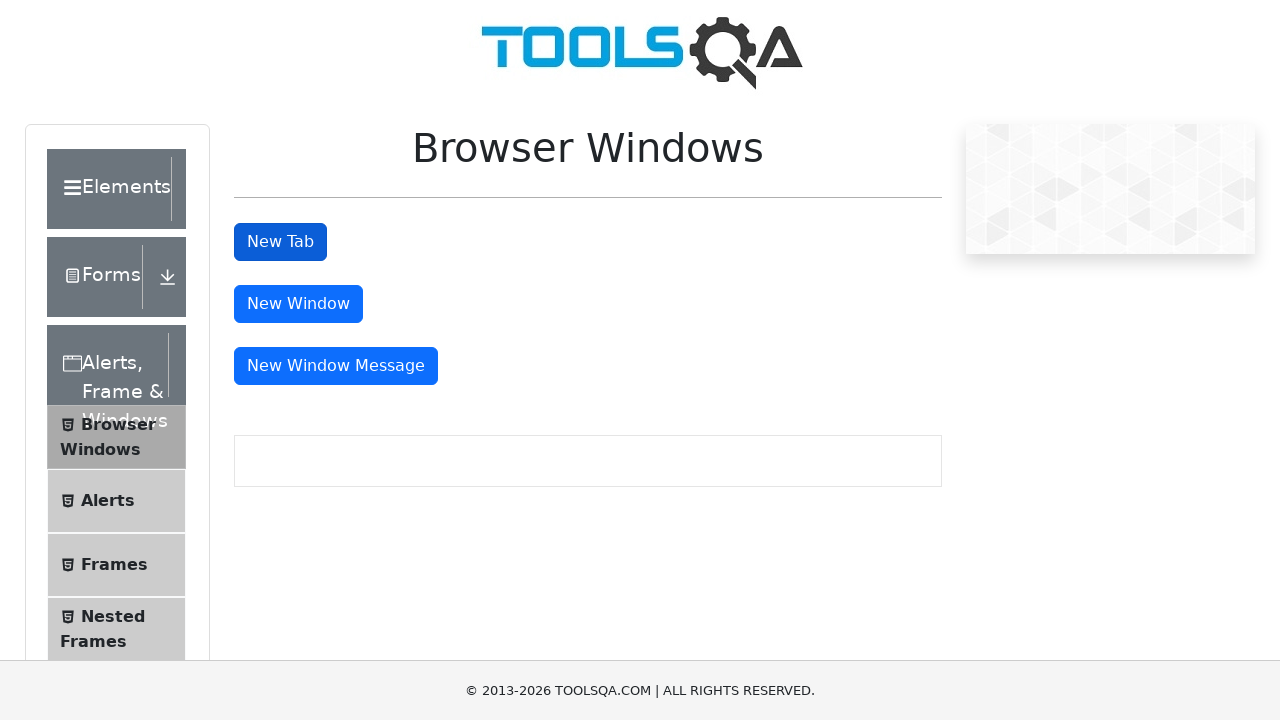